Tests the mortgage calculator by scrolling to advanced options, clicking to show them, and selecting a month from the dropdown

Starting URL: https://www.mlcalc.com

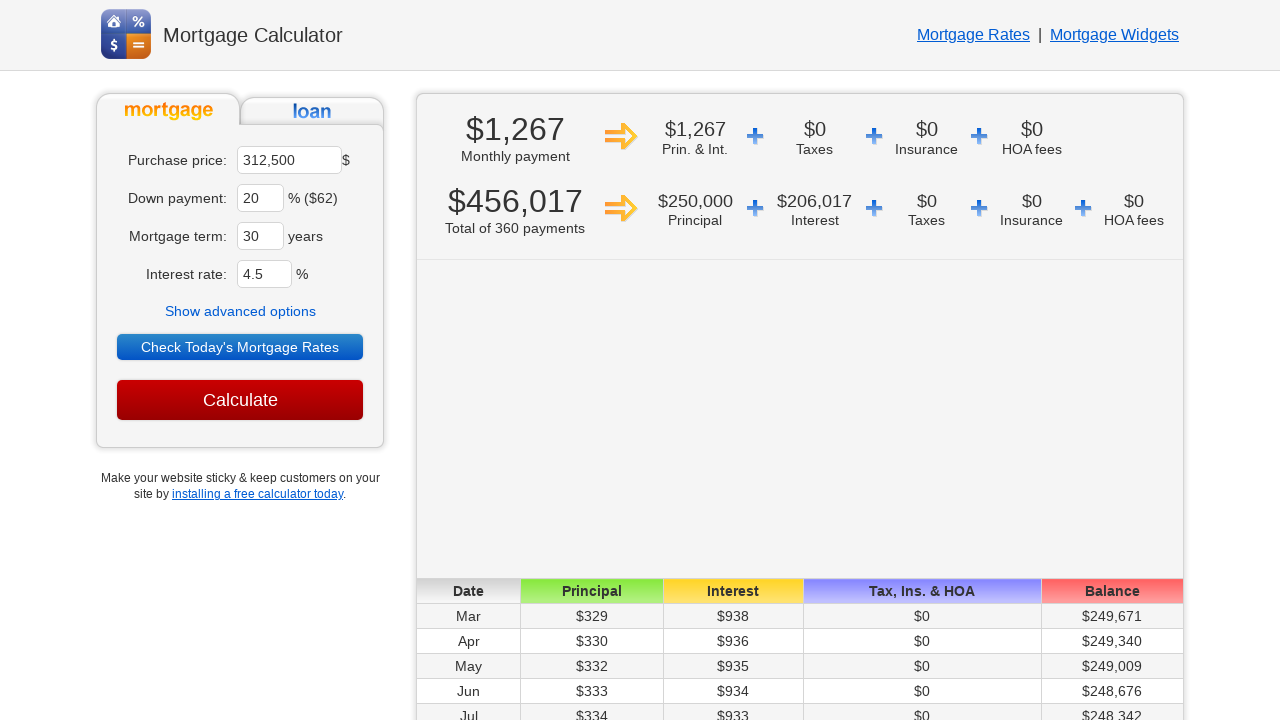

Scrolled down 200 pixels to reveal advanced options
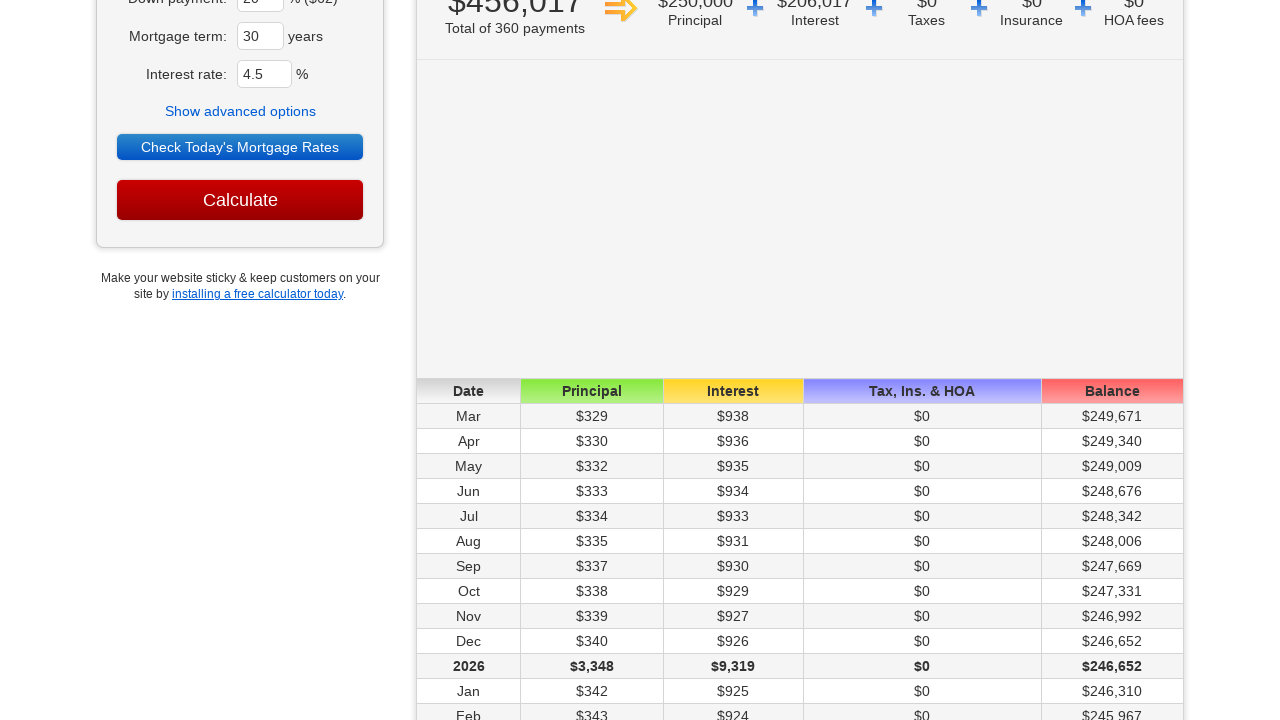

Clicked 'Show advanced options' button at (240, 111) on xpath=//*[text()="Show advanced options"] >> nth=0
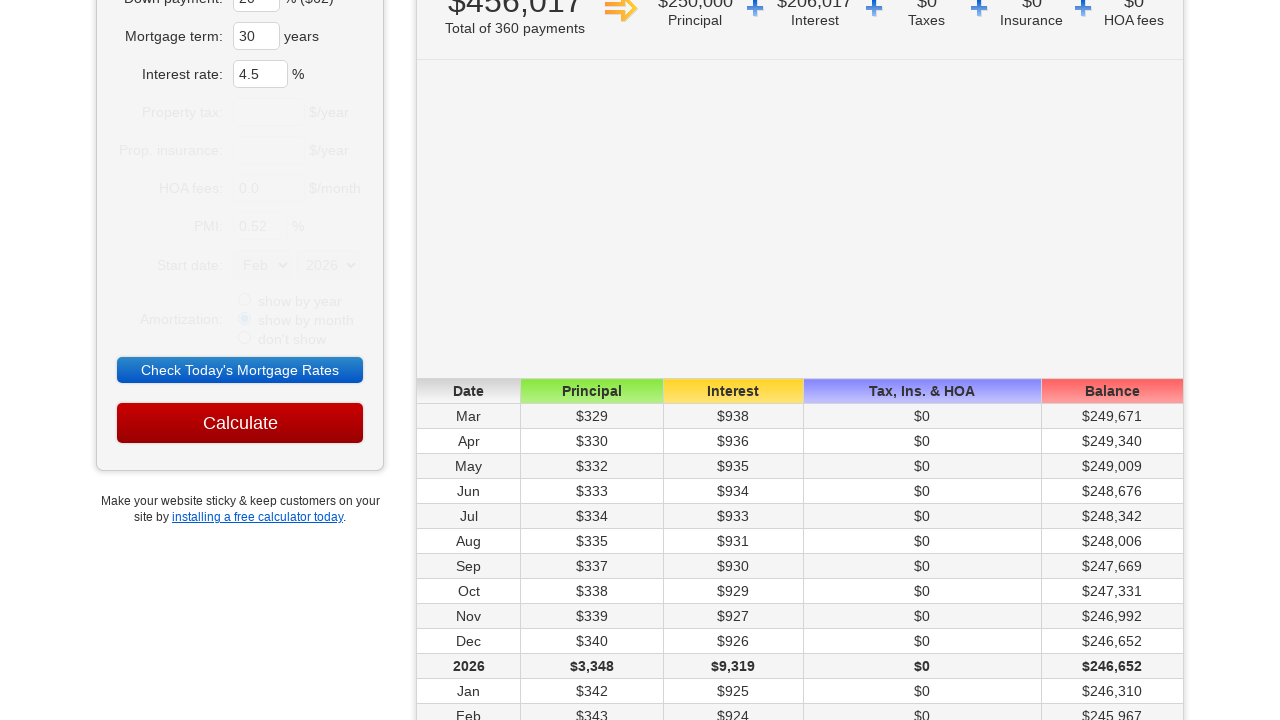

Selected April from the month dropdown on xpath=//*[@name="sm"] >> nth=0
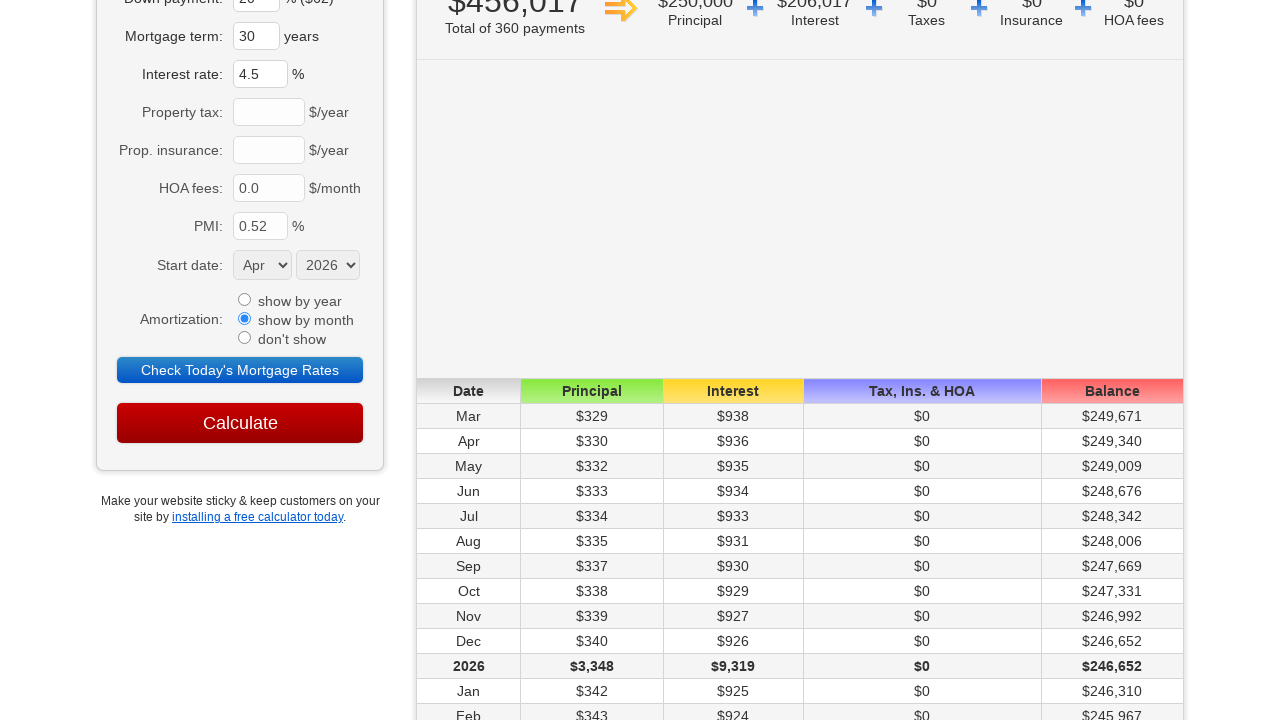

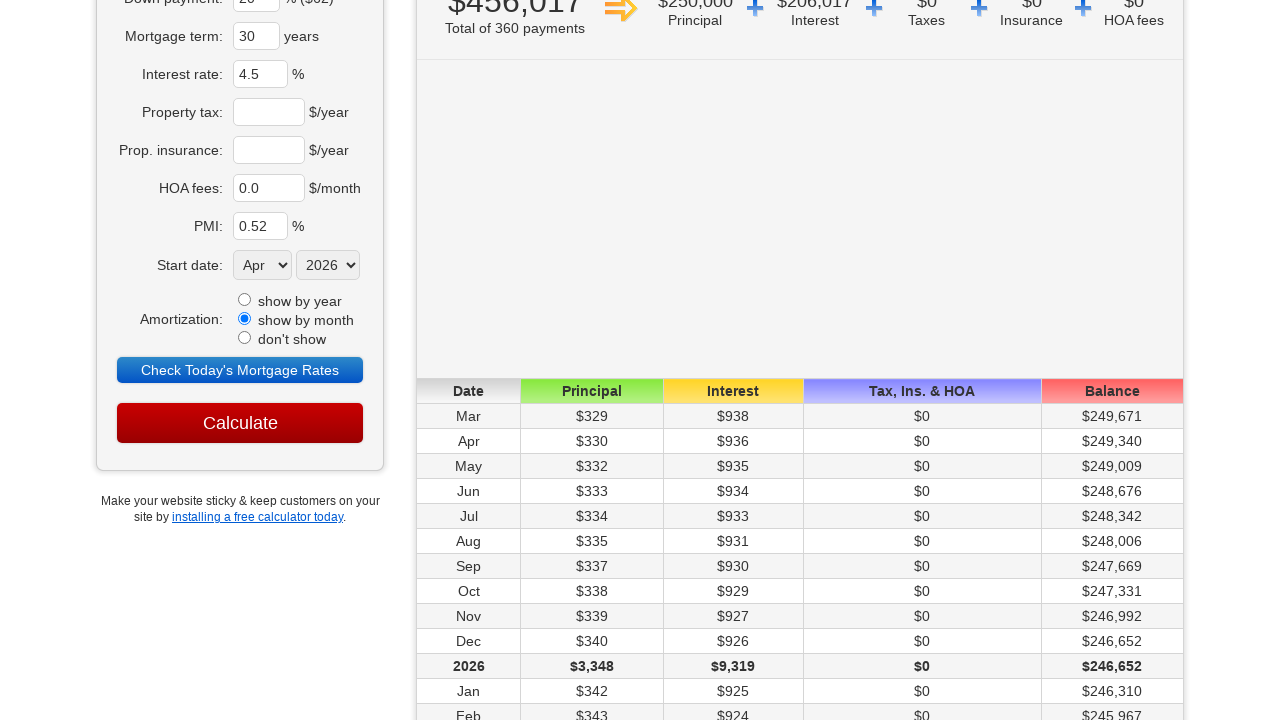